Tests JavaScript alert handling by triggering a confirmation dialog and dismissing it

Starting URL: https://the-internet.herokuapp.com/javascript_alerts

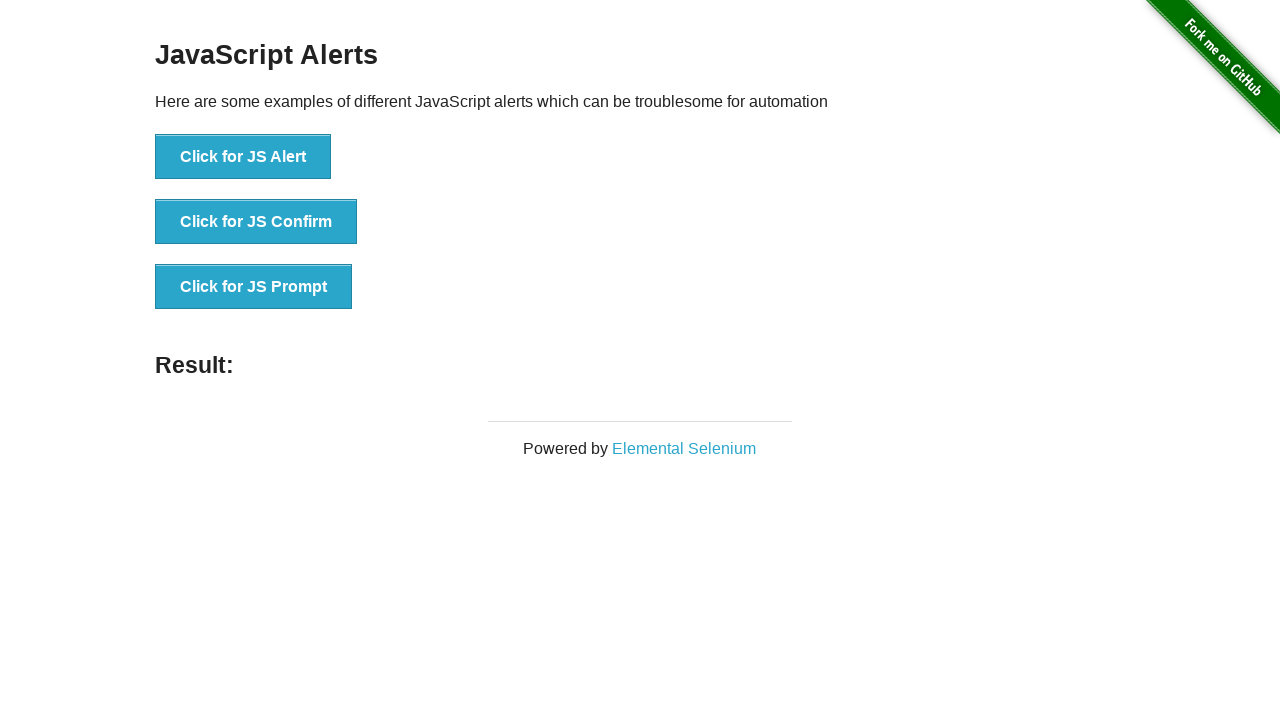

Clicked button to trigger JS Confirm dialog at (256, 222) on xpath=//button[text()='Click for JS Confirm']
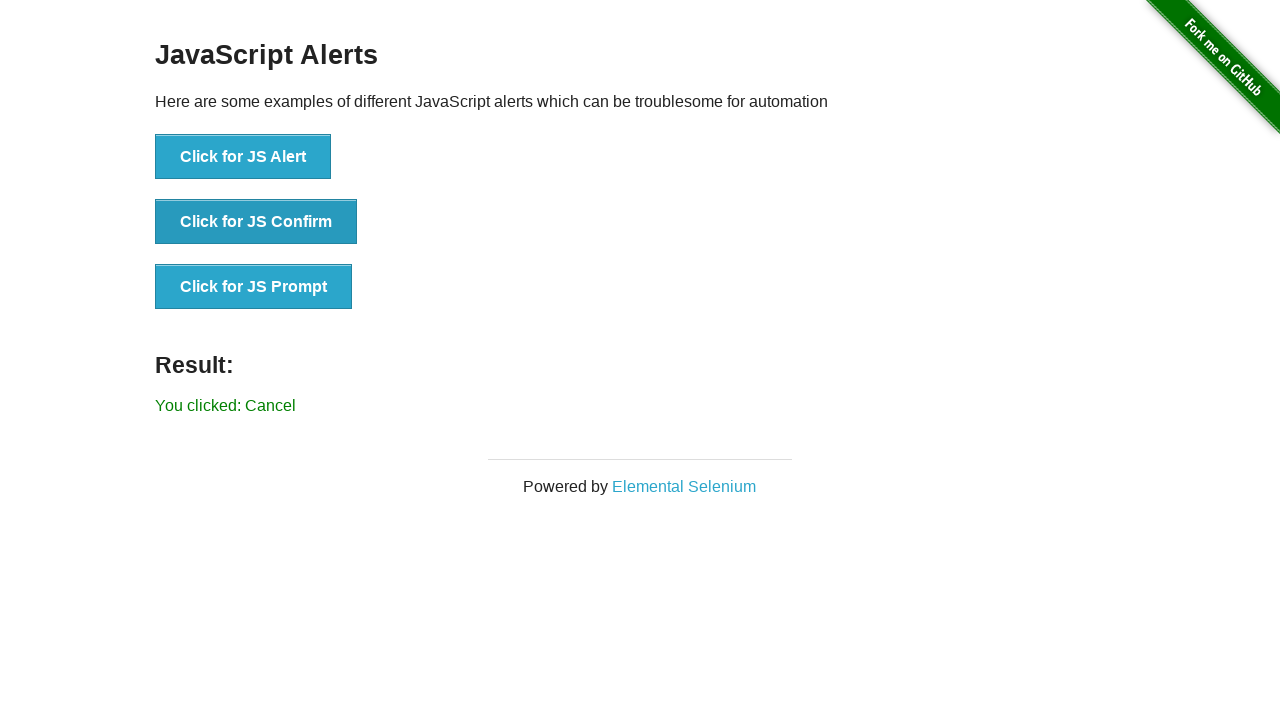

Set up dialog handler to dismiss alerts
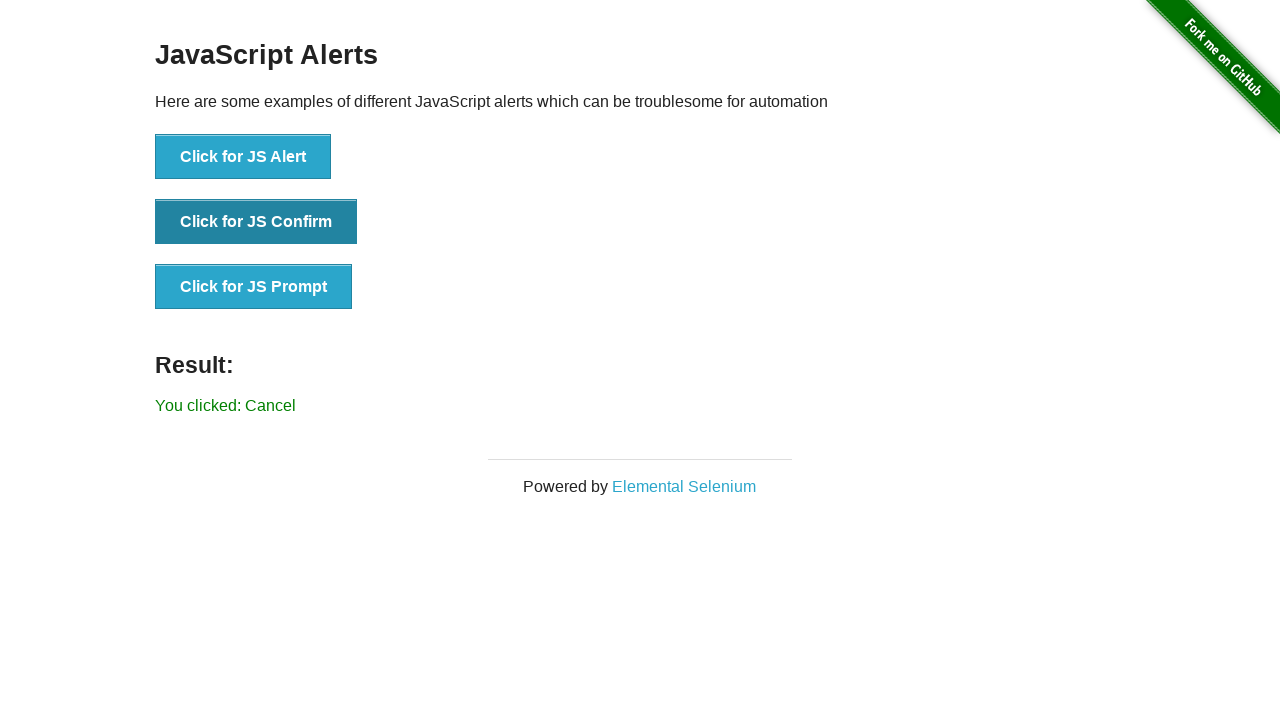

Clicked button again to trigger JS Confirm dialog and test handler at (256, 222) on xpath=//button[text()='Click for JS Confirm']
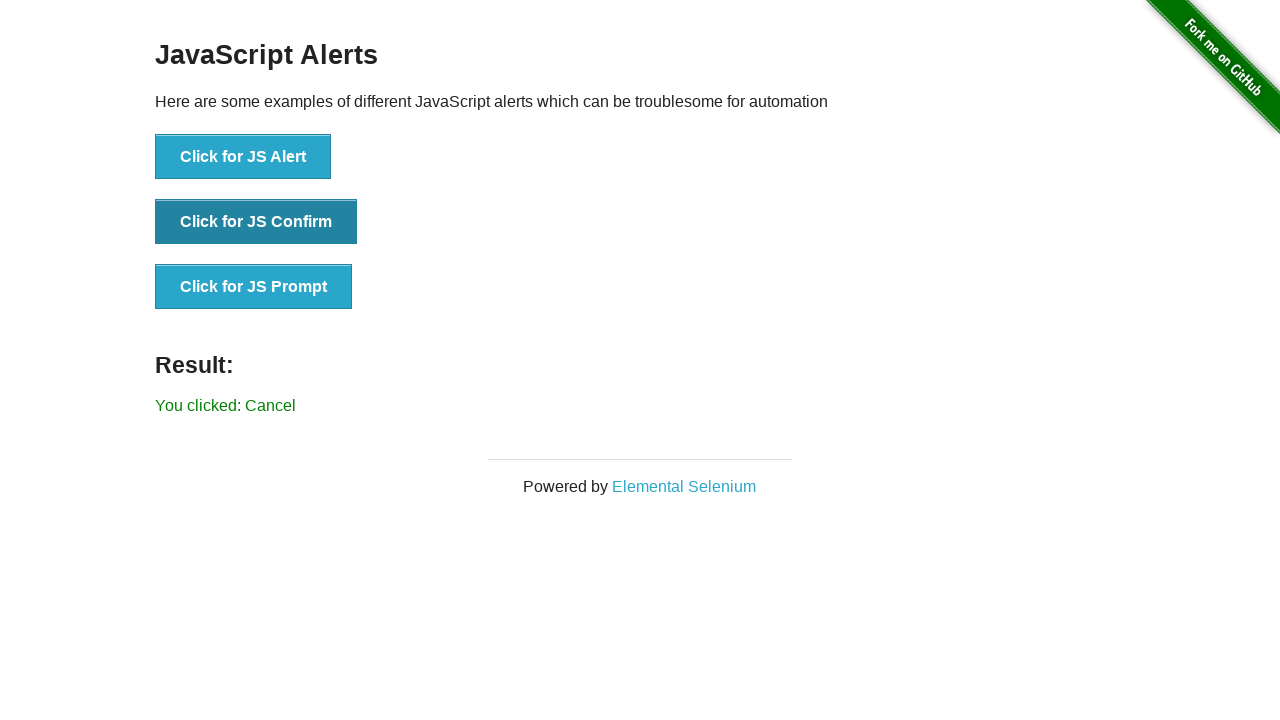

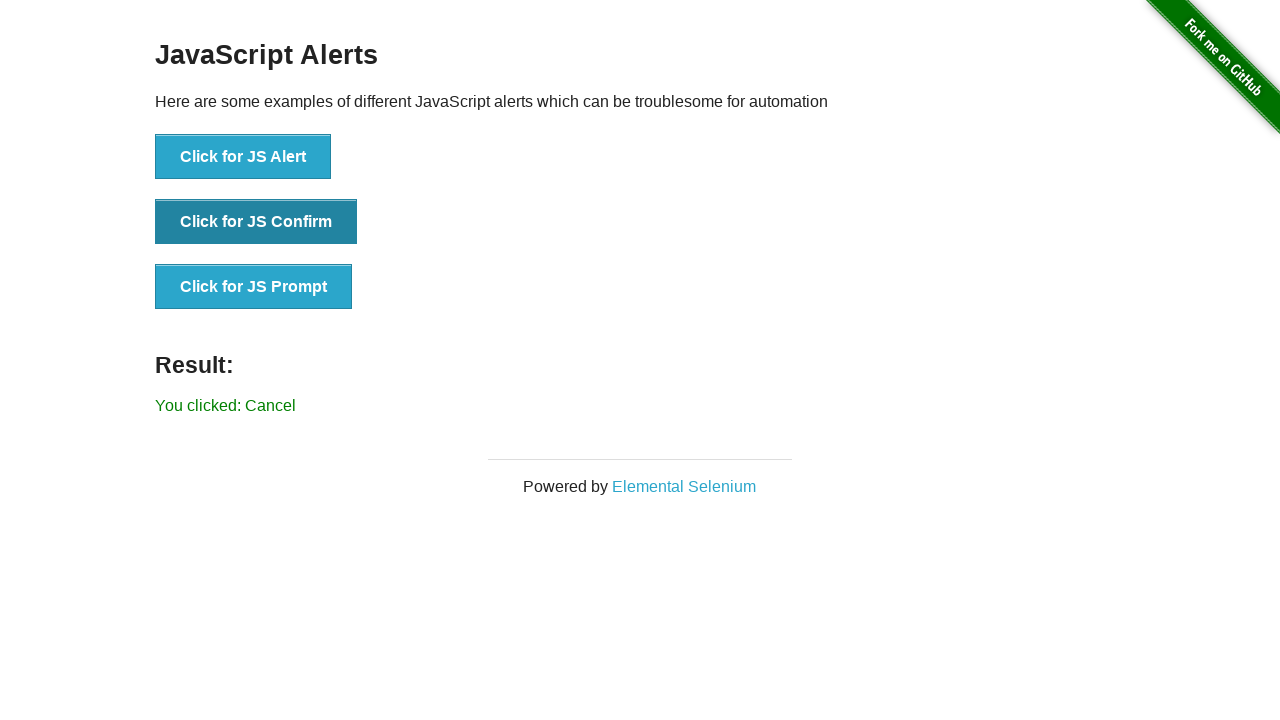